Tests checkbox functionality by verifying initial state, clicking a checkbox, and confirming the selection state changes

Starting URL: https://rahulshettyacademy.com/dropdownsPractise/

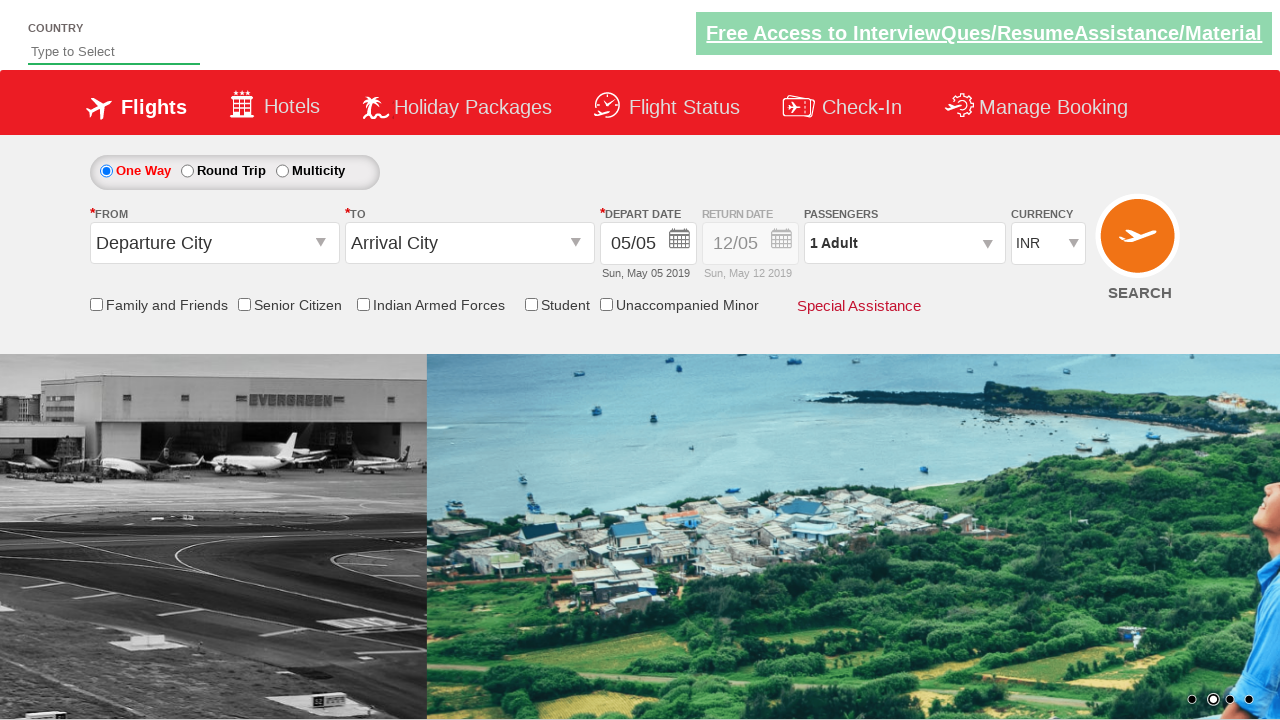

Navigated to Rahul Shetty Academy dropdowns practice page
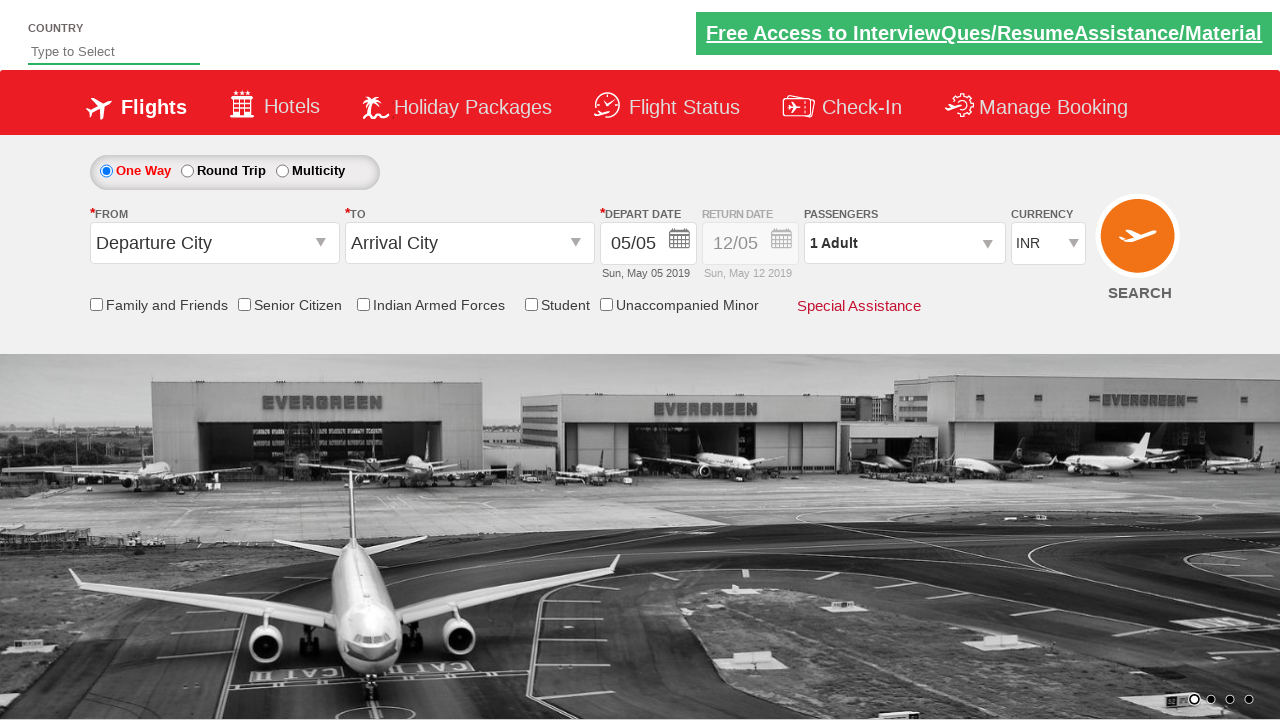

Verified friends and family checkbox is initially unchecked
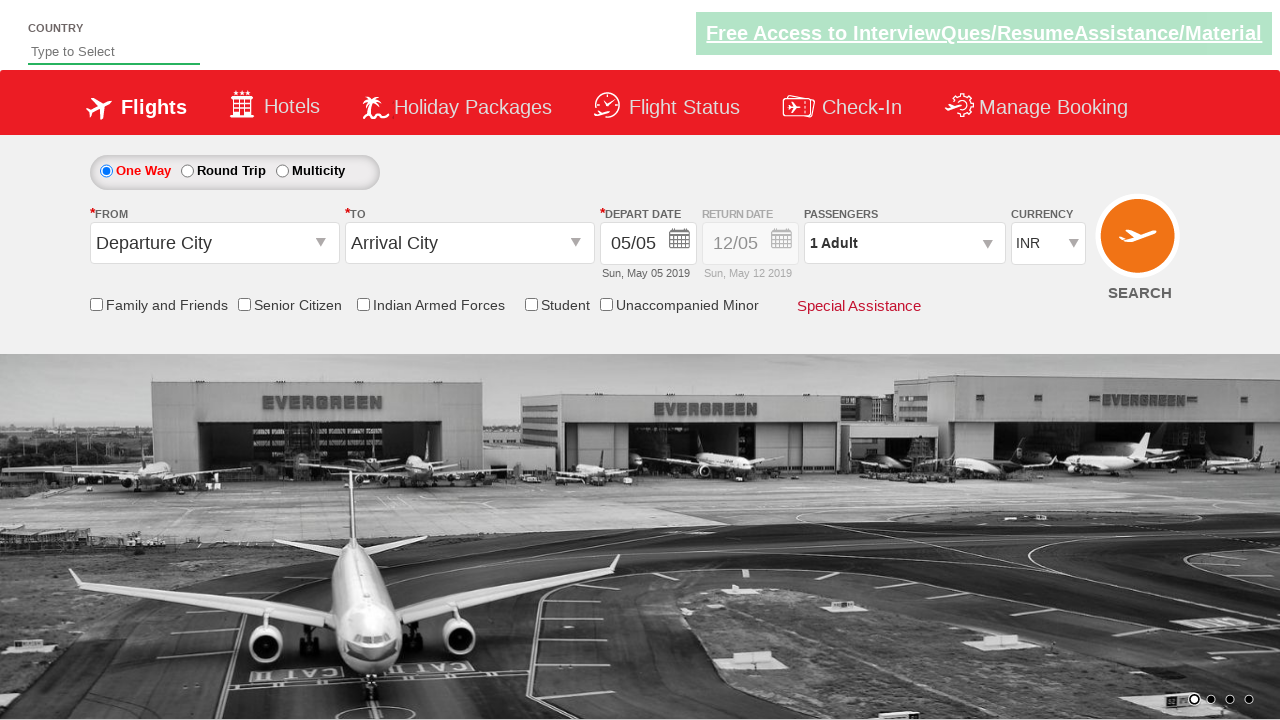

Clicked the friends and family checkbox at (96, 304) on #ctl00_mainContent_chk_friendsandfamily
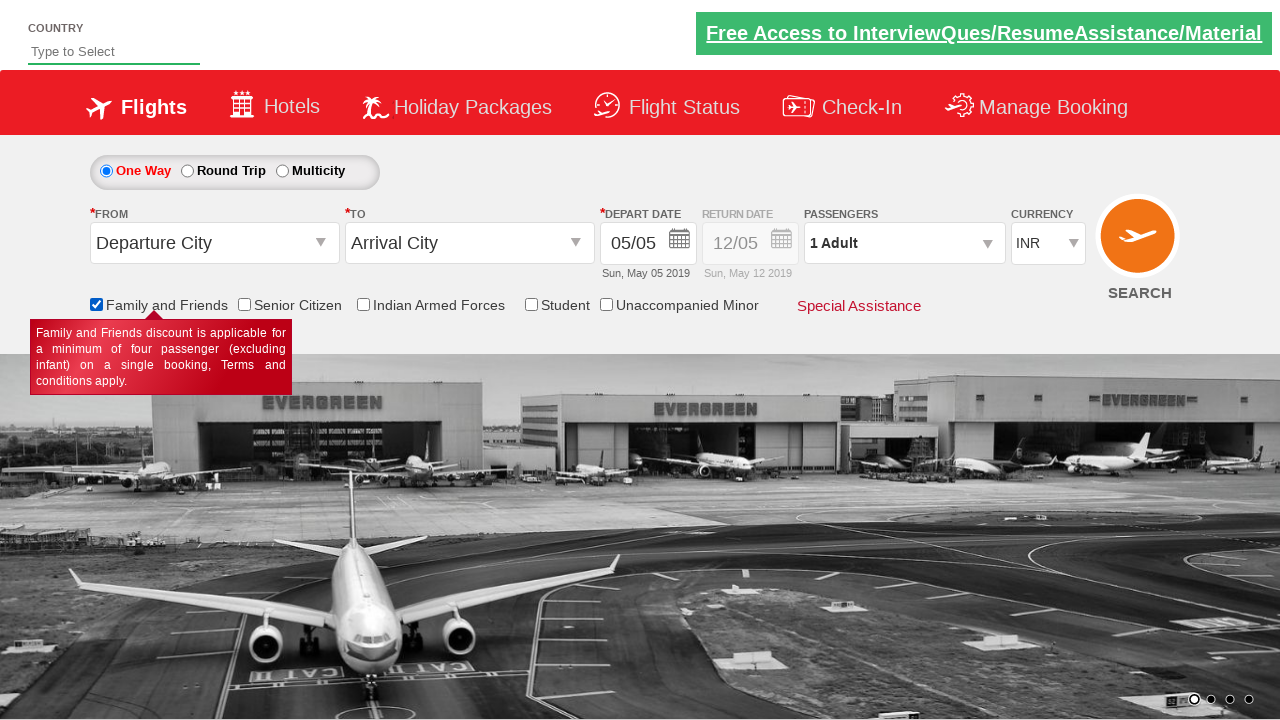

Verified friends and family checkbox is now checked
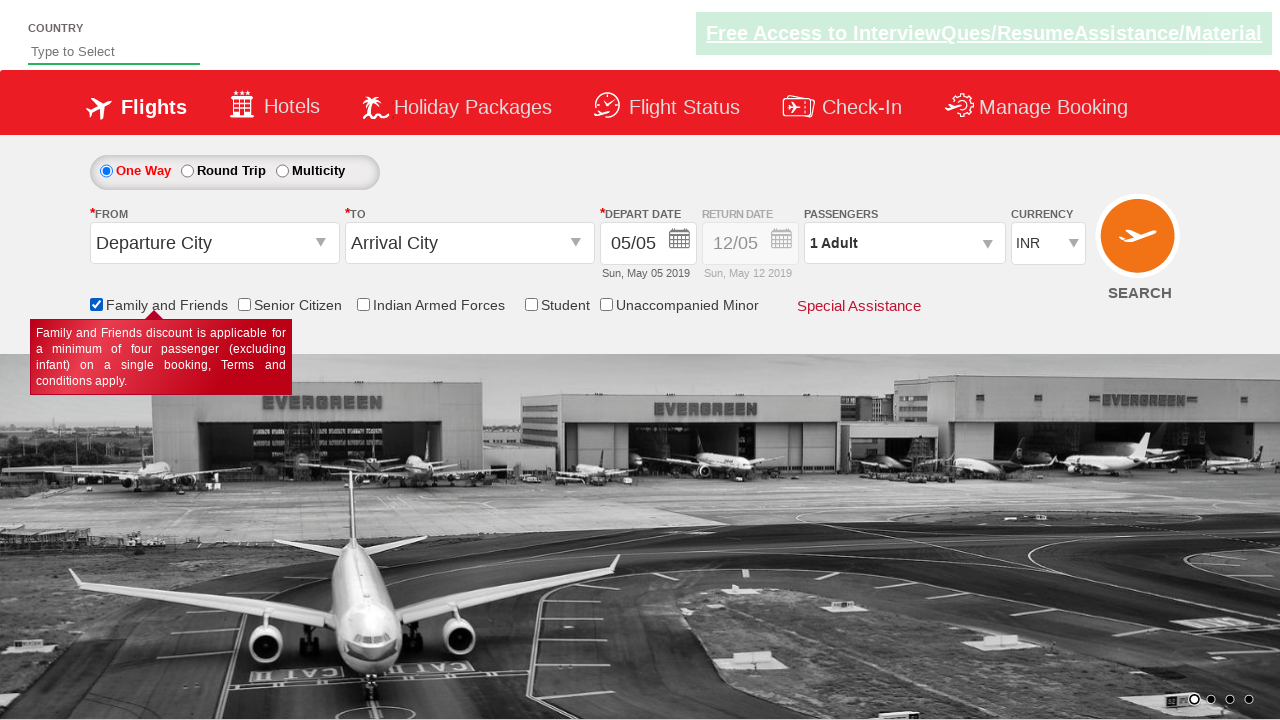

Verified total of 6 checkboxes are present on the page
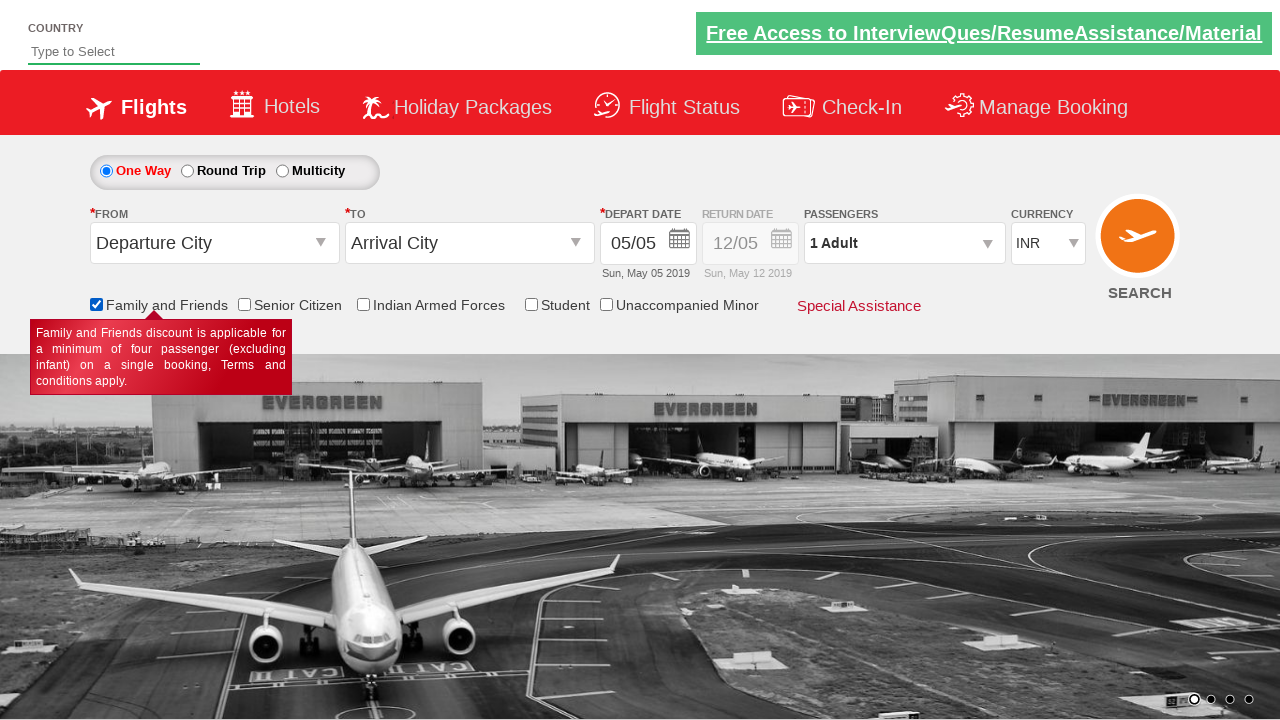

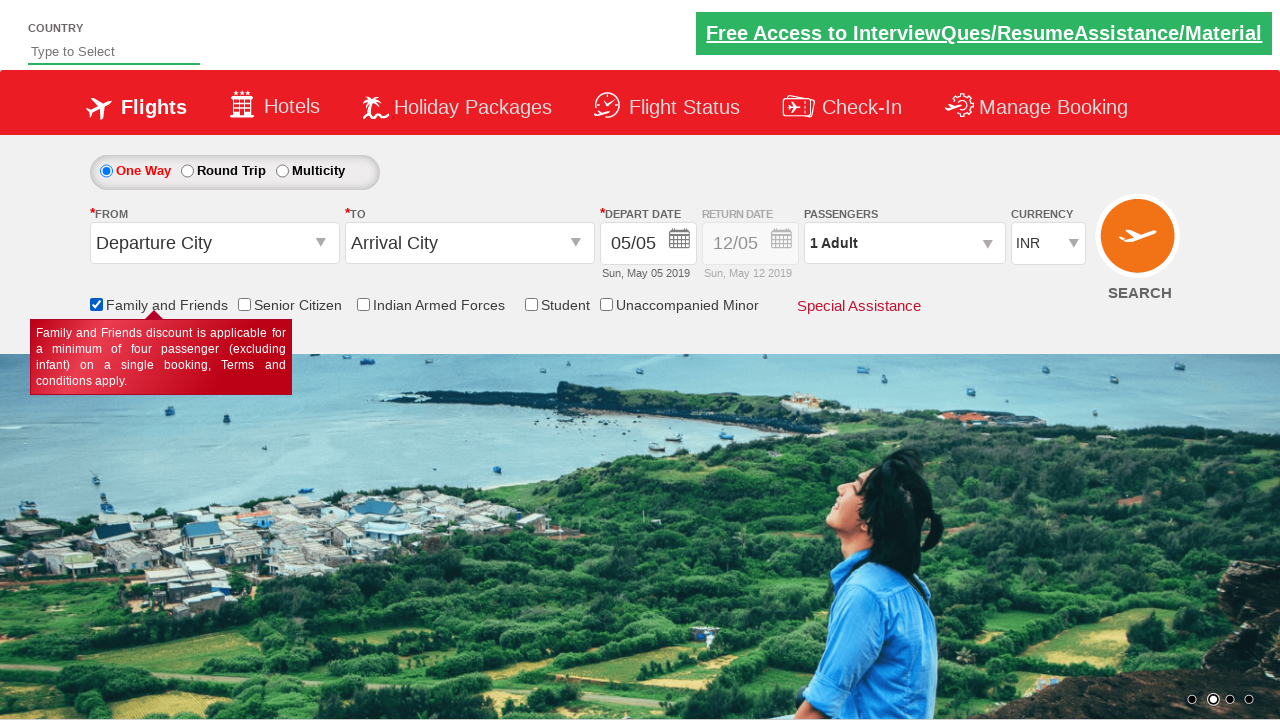